Navigates to toscrape.com, finds the first link and clicks it, then navigates back and forward

Starting URL: http://toscrape.com/

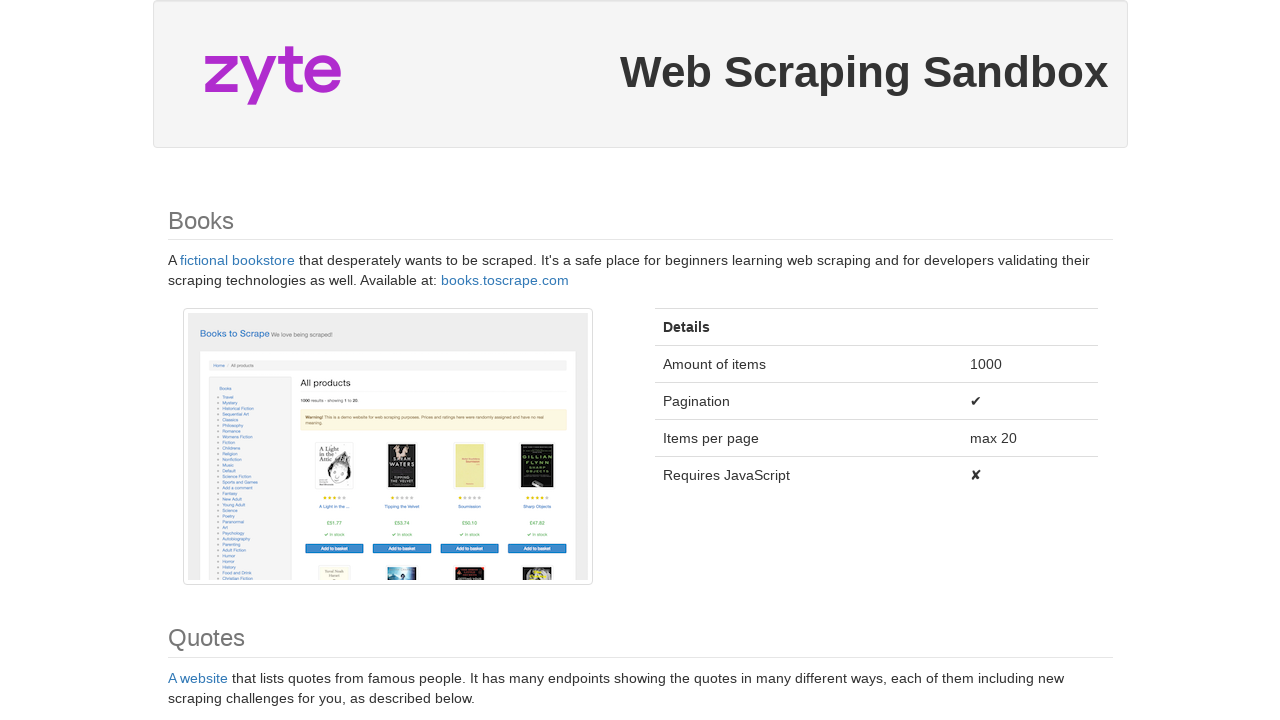

Navigated to http://toscrape.com/
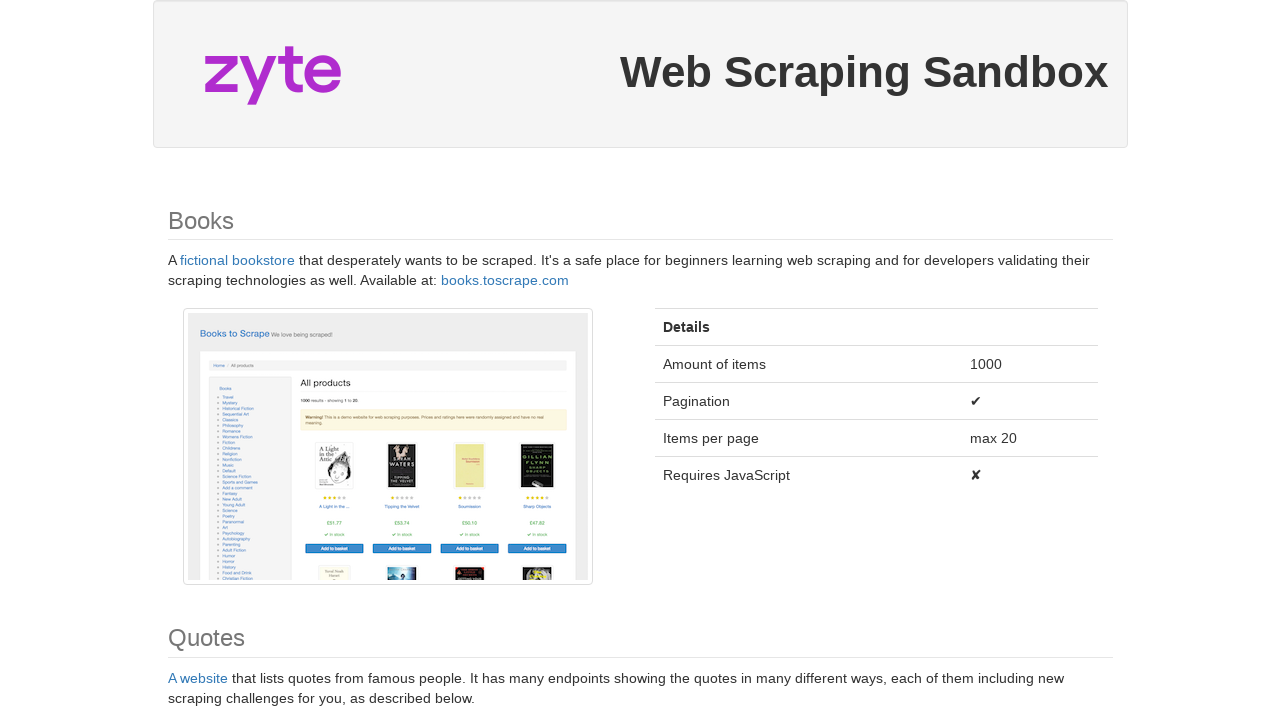

Clicked the first link on the page at (237, 260) on a >> nth=0
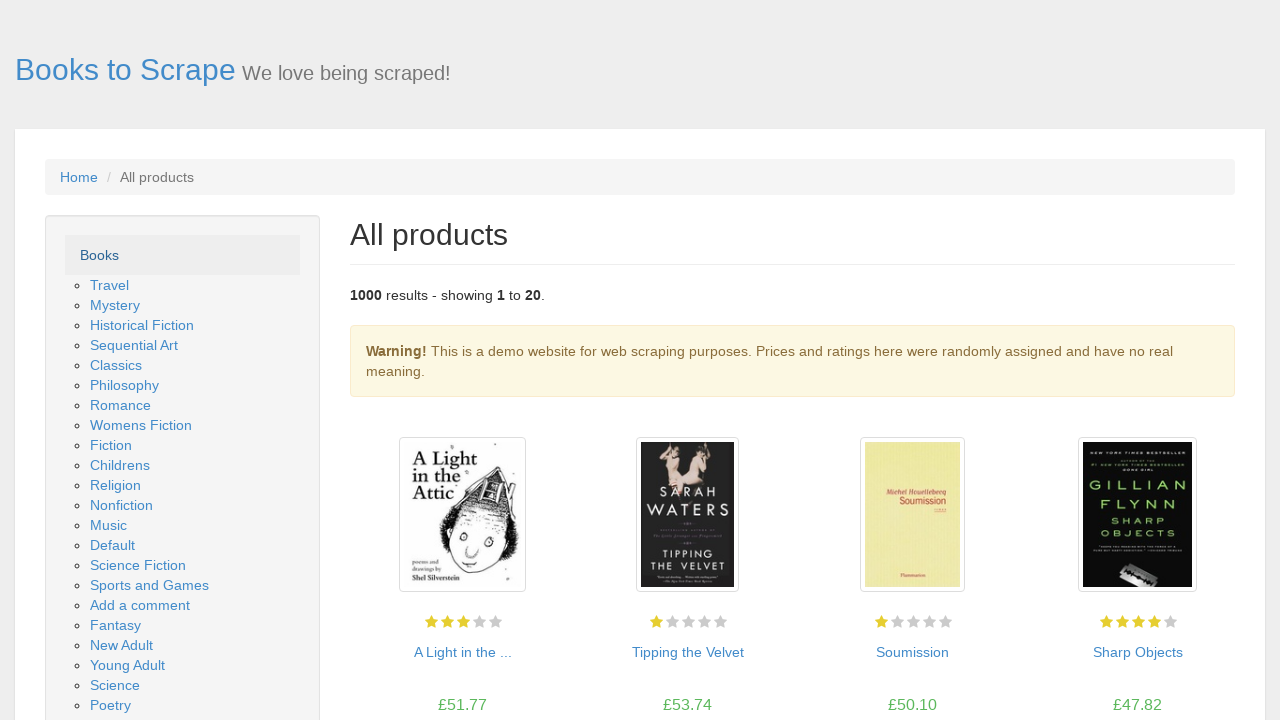

Navigated back to the previous page
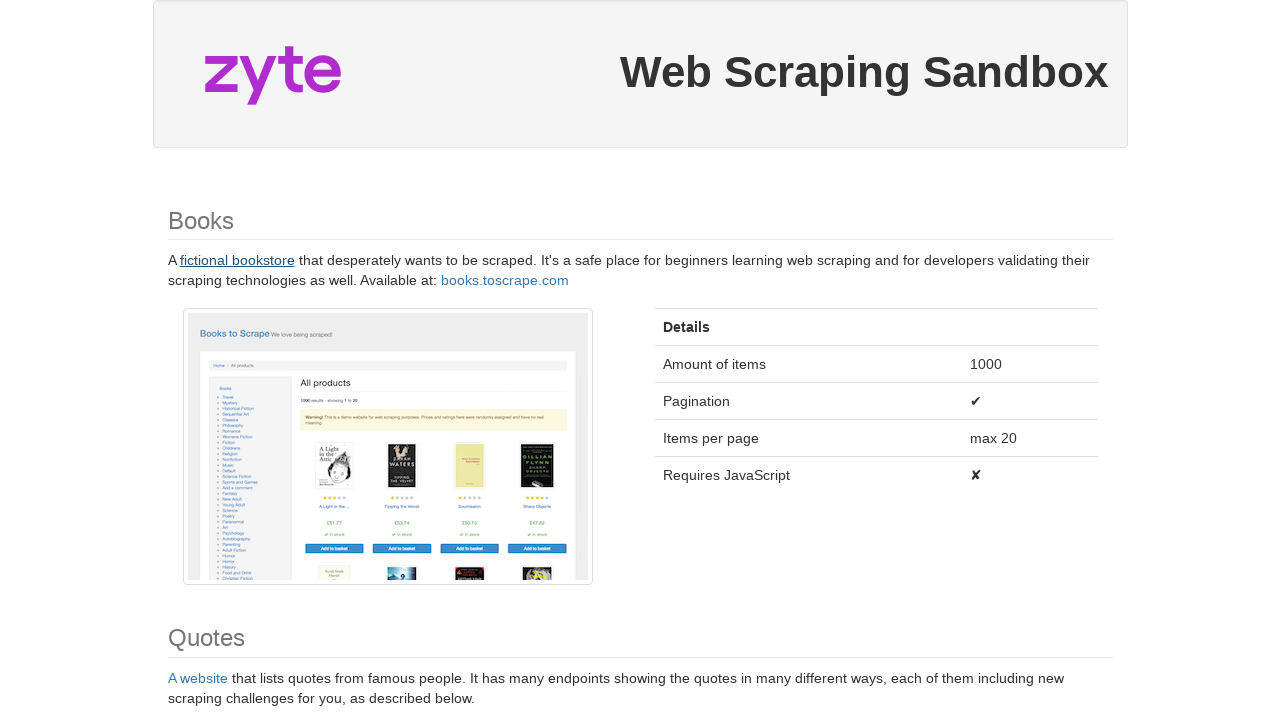

Navigated forward to the next page
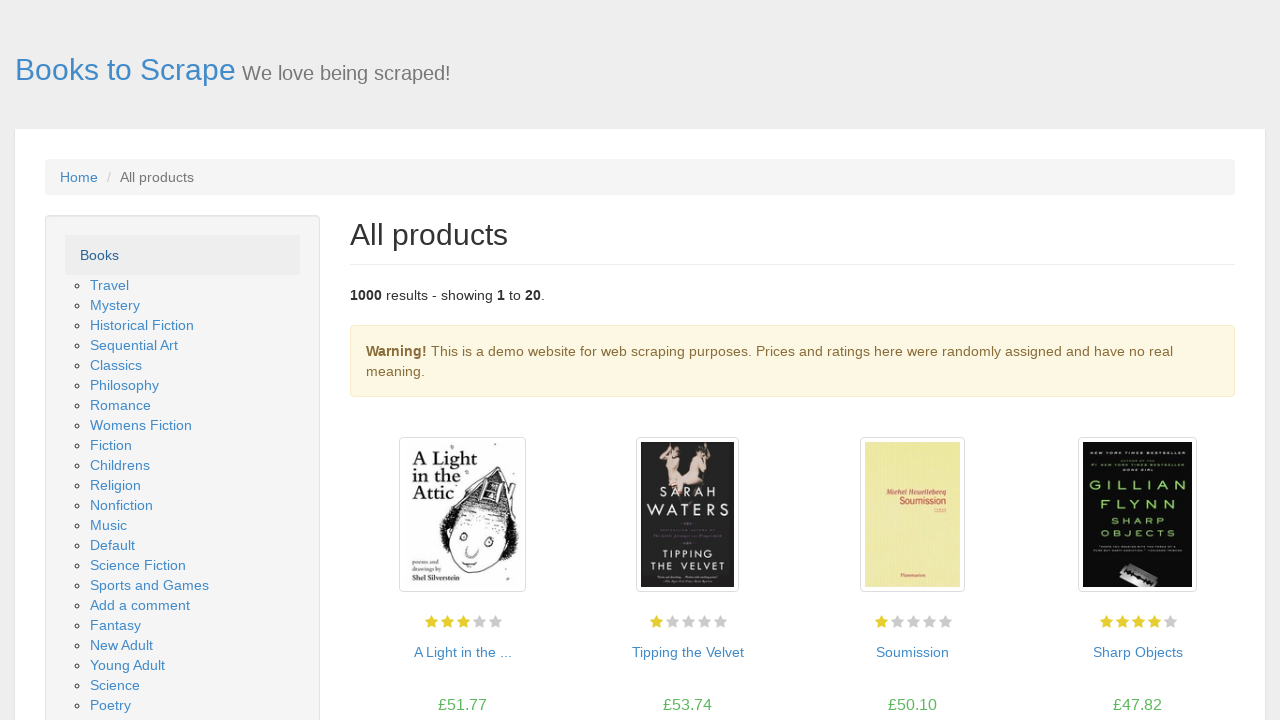

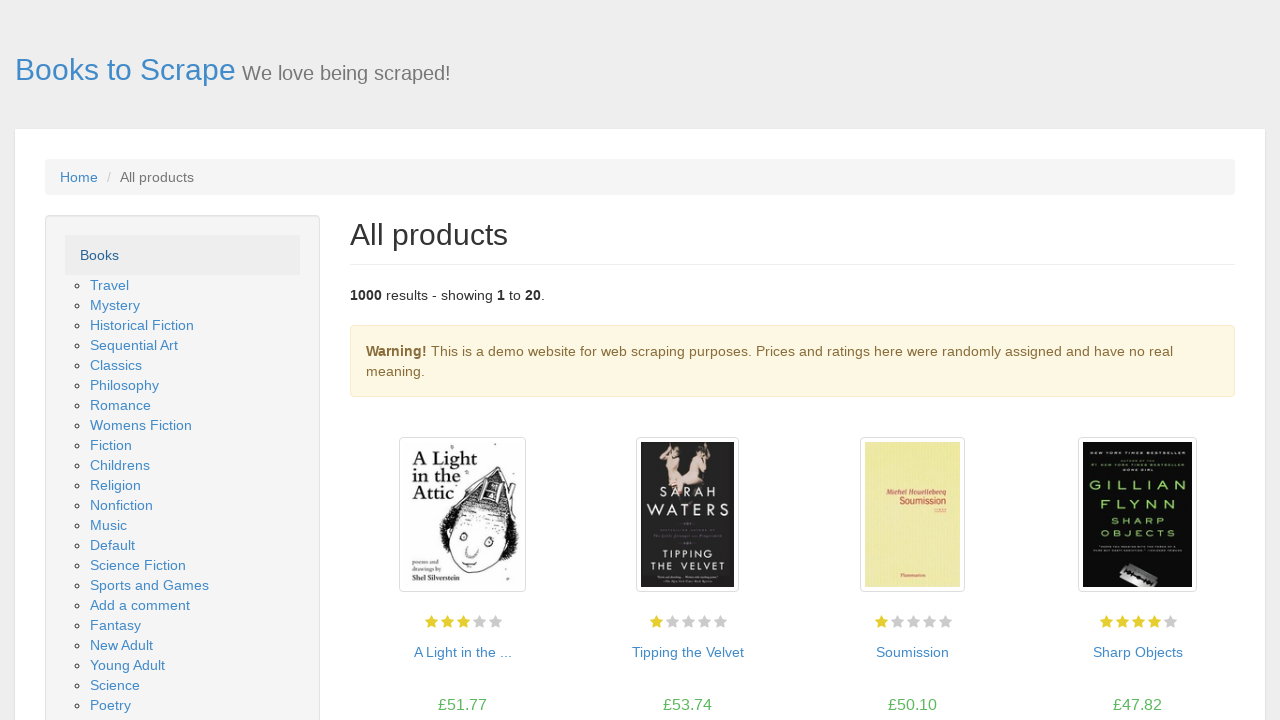